Tests handling of JavaScript confirm dialog with OK and Cancel buttons by triggering the alert and dismissing it

Starting URL: https://the-internet.herokuapp.com/javascript_alerts

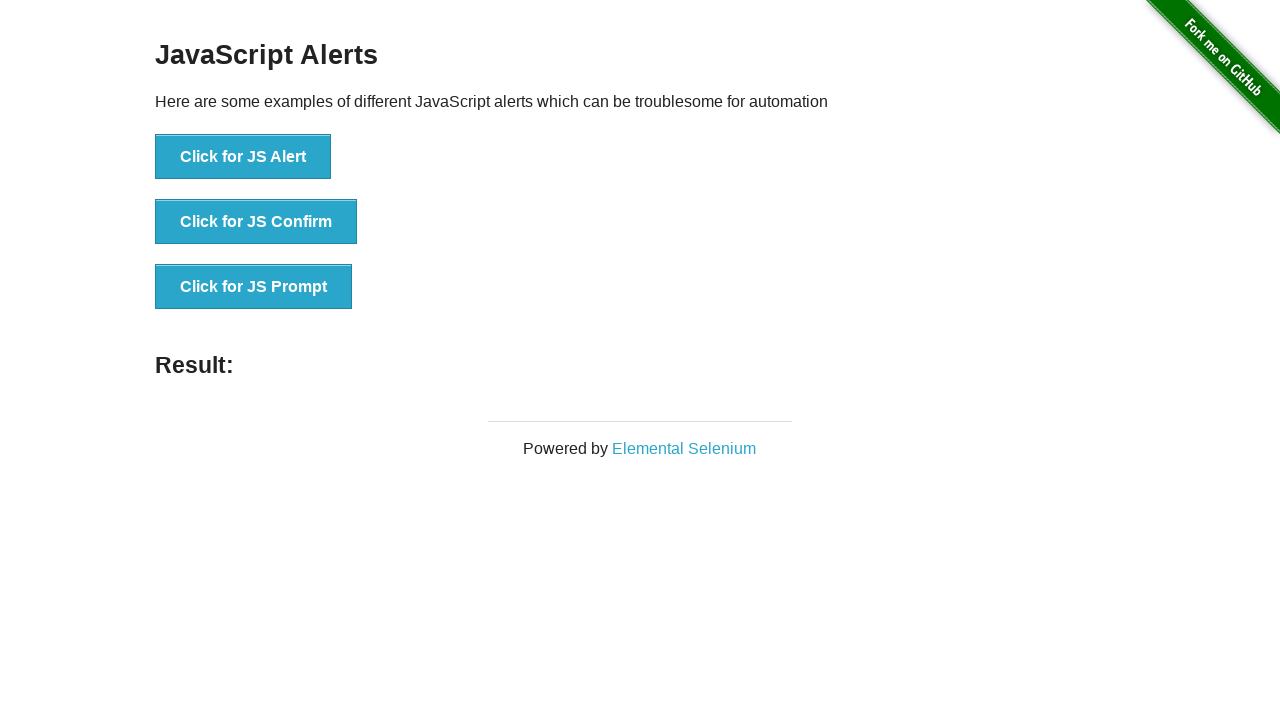

Clicked button to trigger JS confirm dialog at (256, 222) on xpath=//button[normalize-space()='Click for JS Confirm']
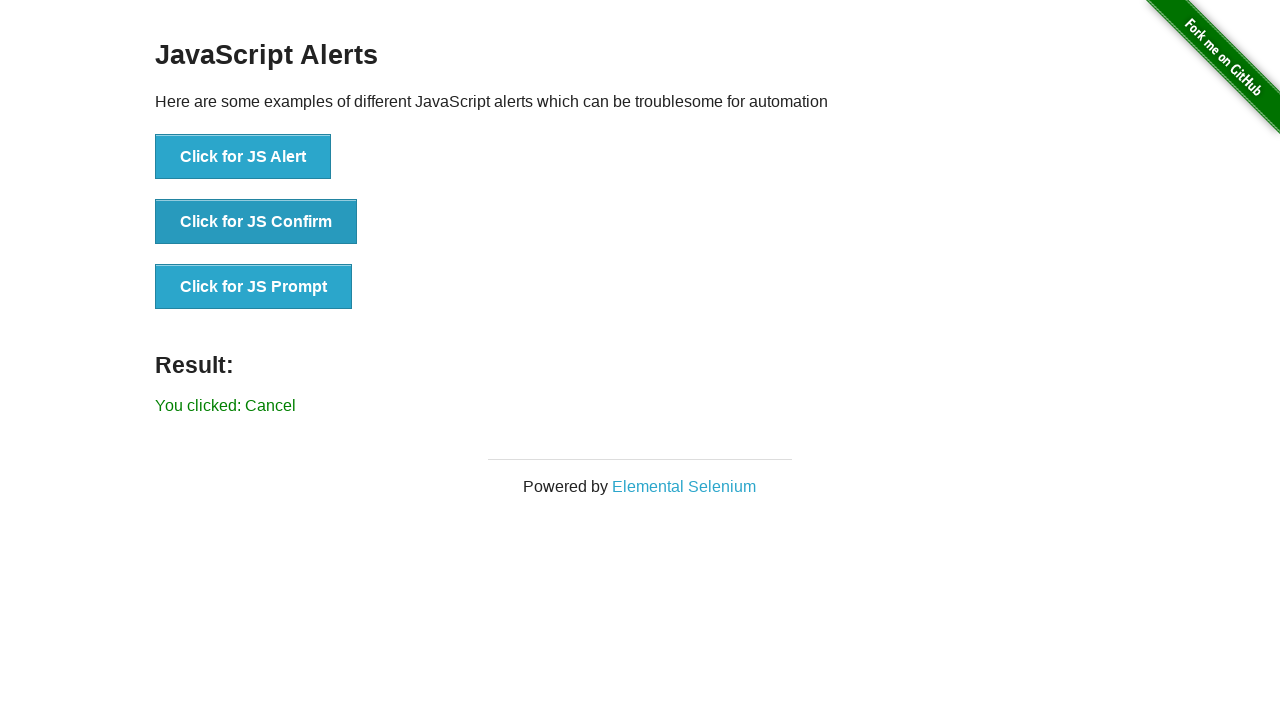

Set up dialog handler to dismiss confirm dialog with Cancel button
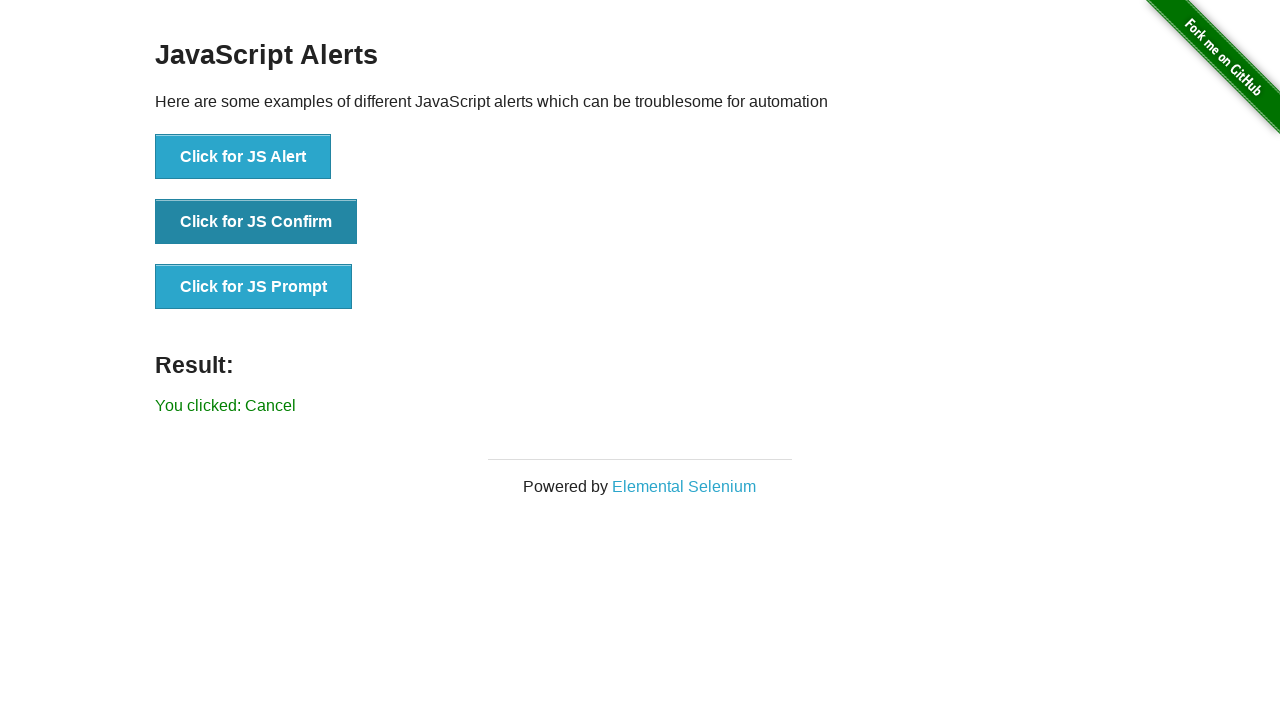

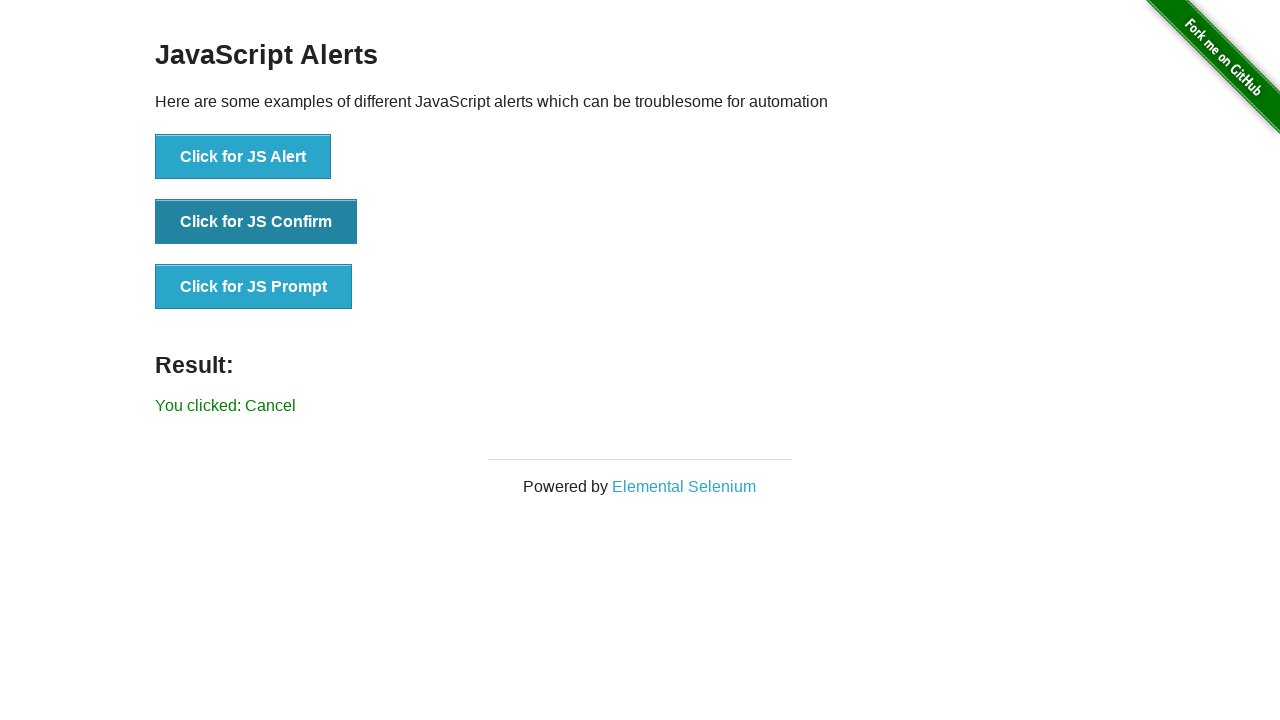